Navigates to an automation practice page and verifies that a table with pricing data is displayed with the expected structure (rows and columns).

Starting URL: https://rahulshettyacademy.com/AutomationPractice/

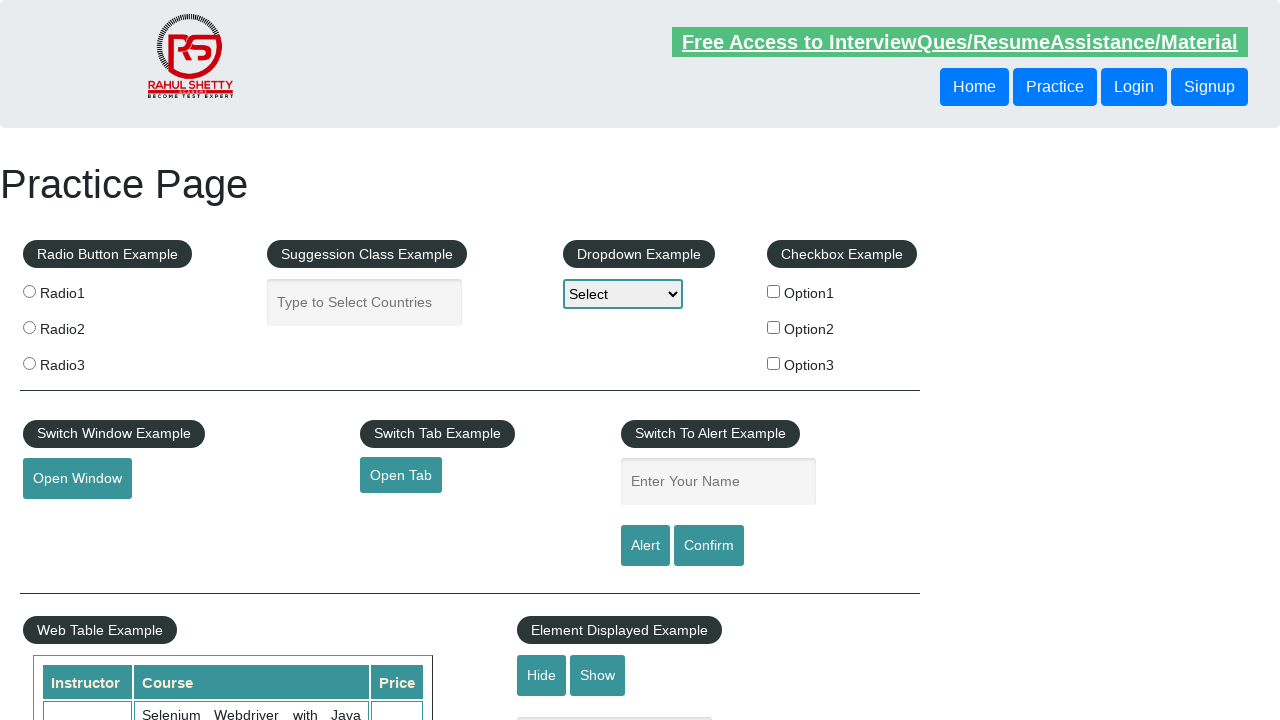

Navigated to automation practice page
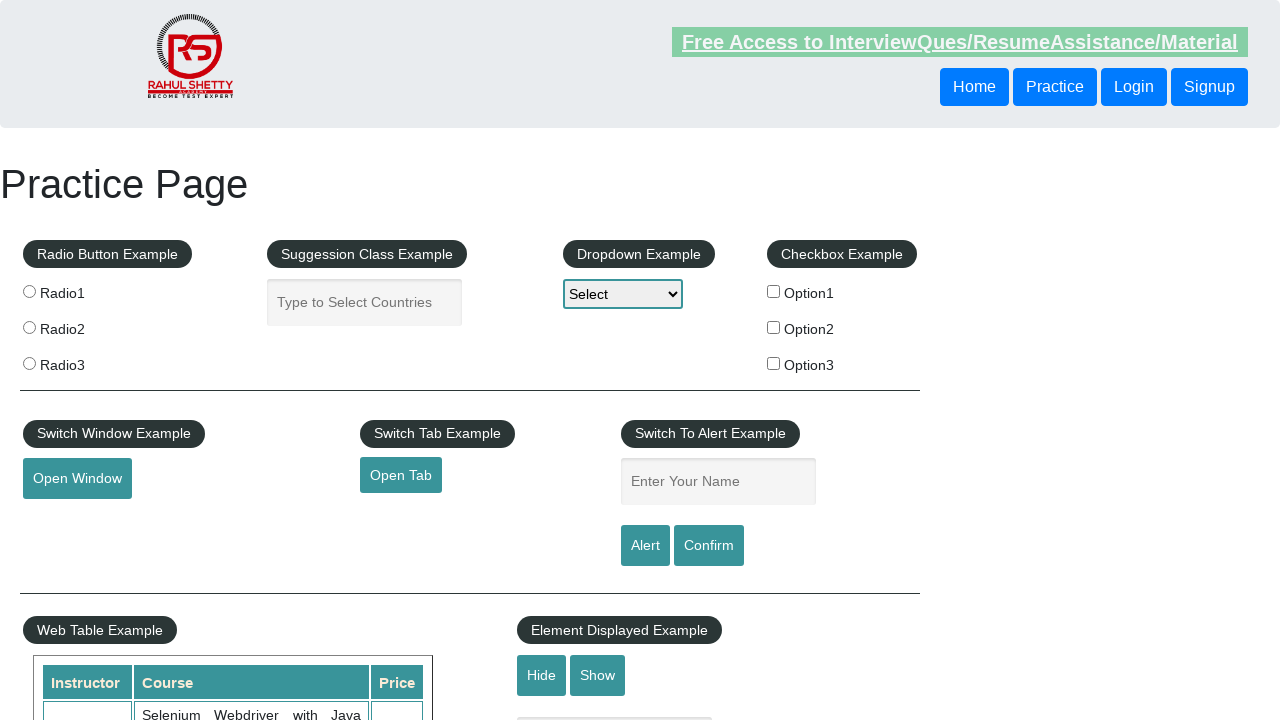

Table with class 'table-display' is now visible
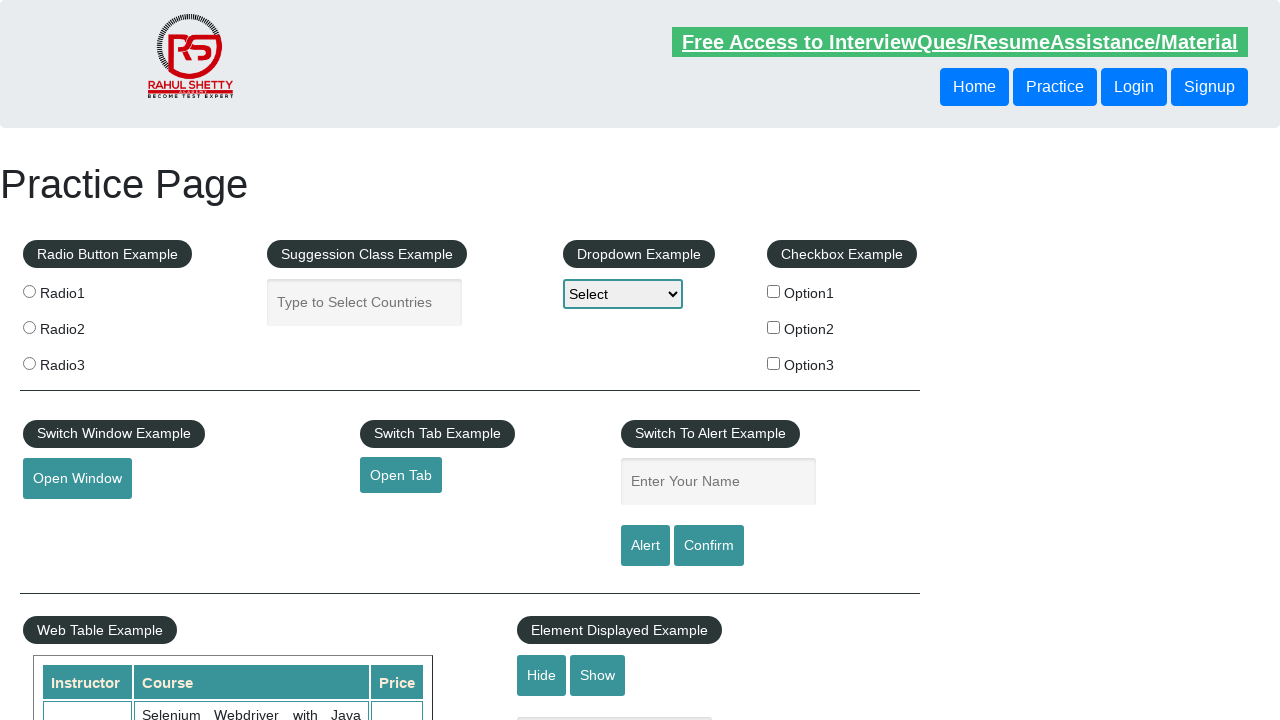

Verified price column (3rd column) cells exist in table
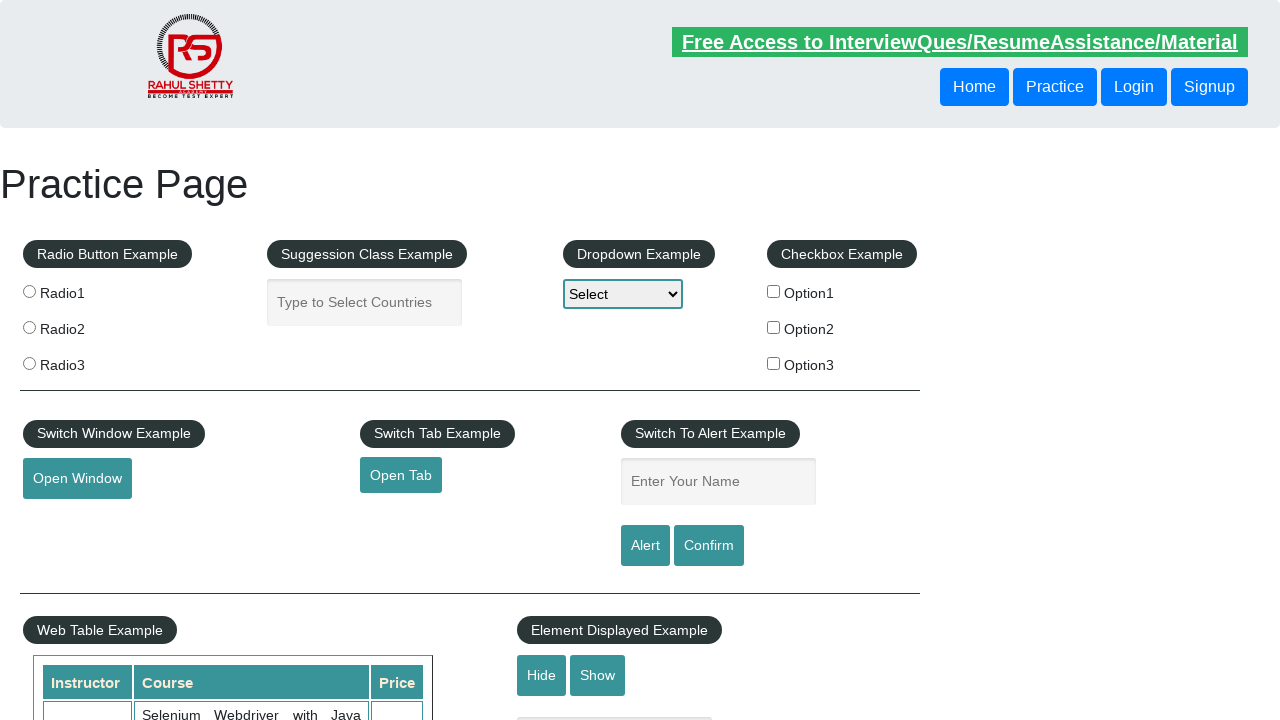

Verified table body rows exist
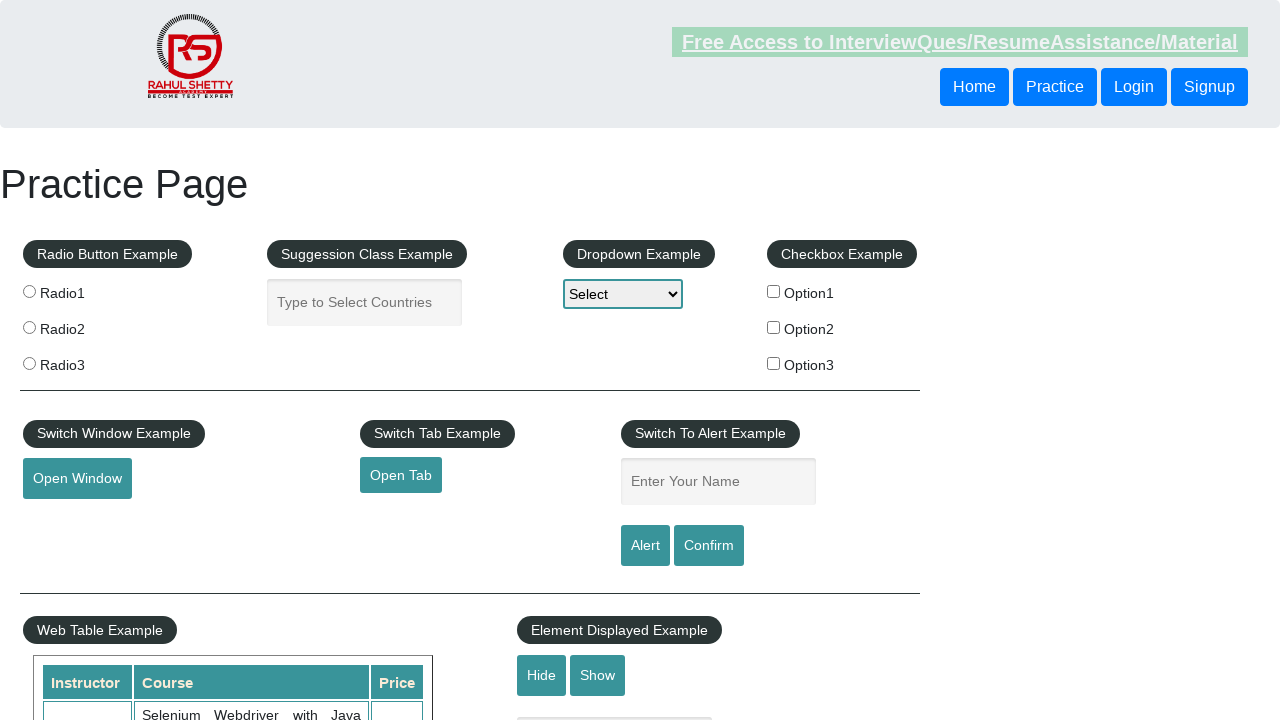

Verified the third row is present and visible in the table
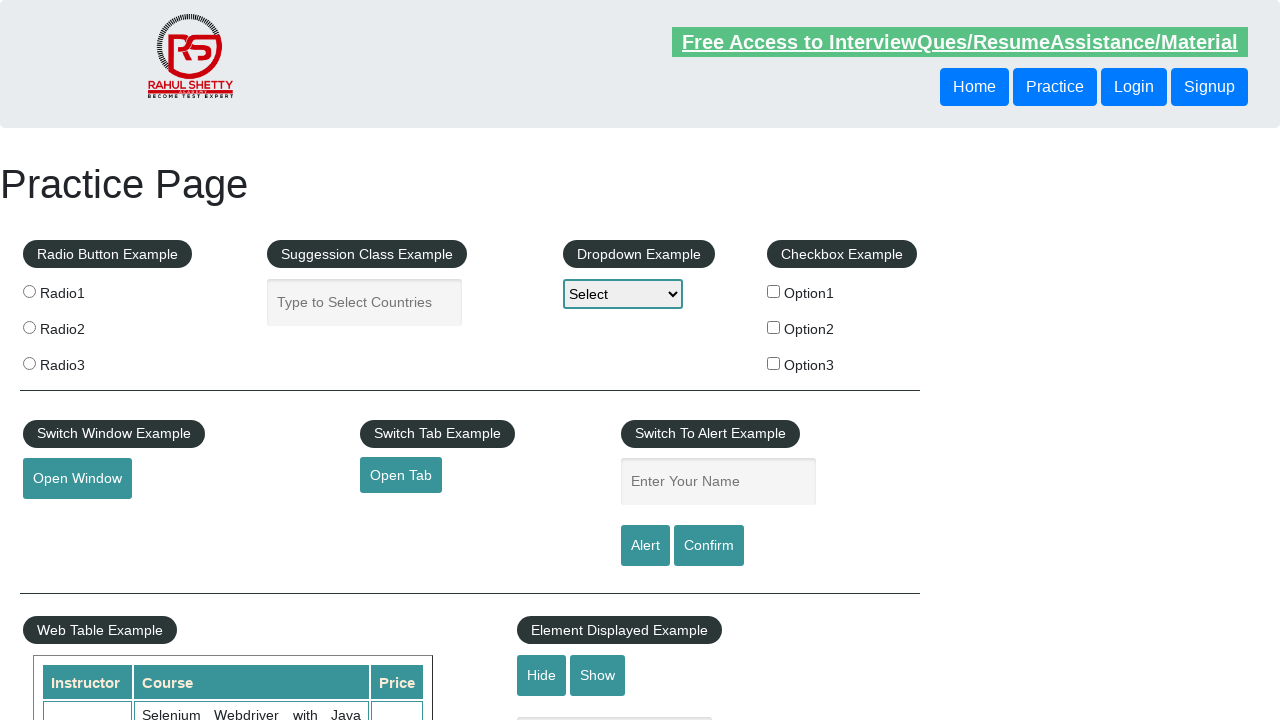

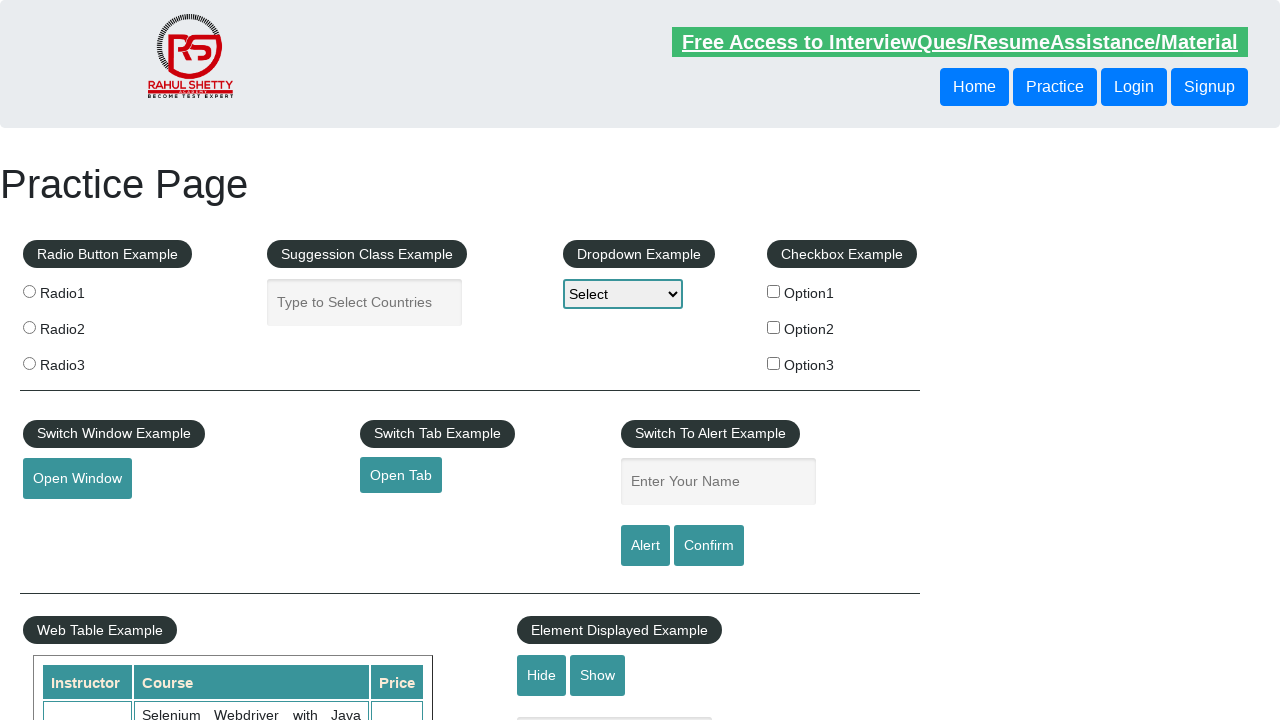